Tests browser window size manipulation by setting the viewport dimensions and verifying they were applied correctly on the W3Schools website.

Starting URL: https://www.w3schools.com/

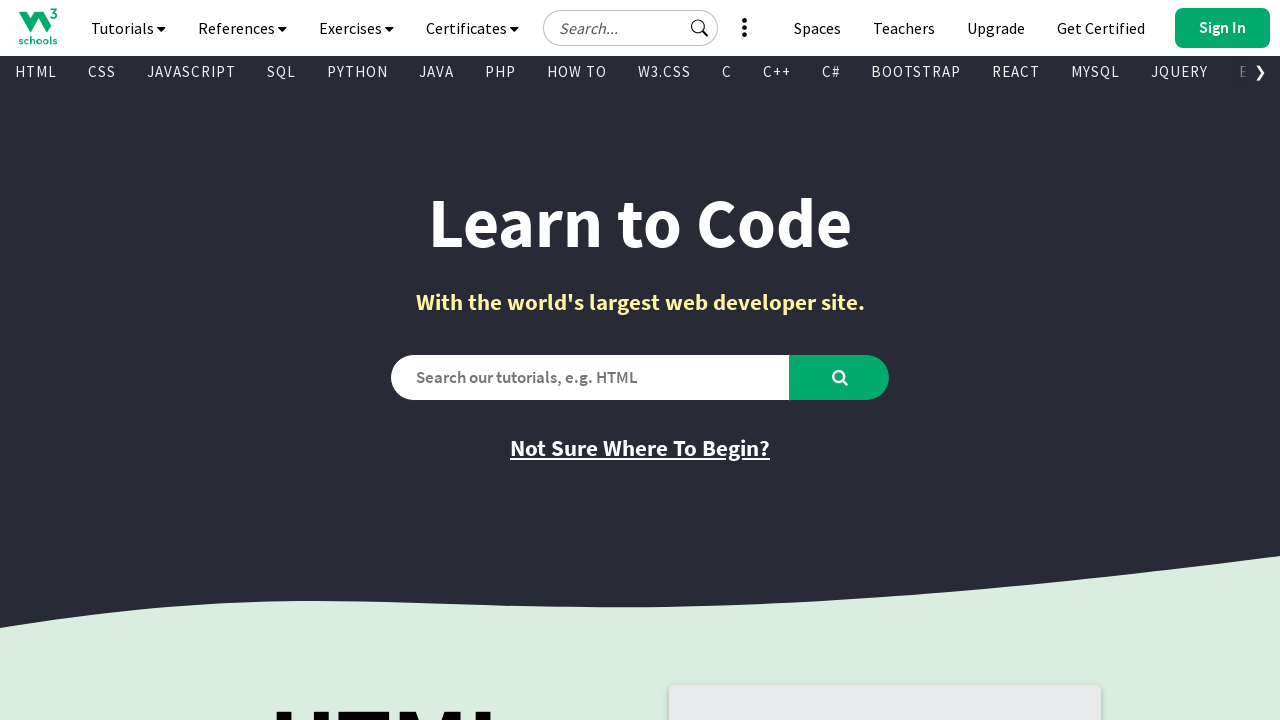

Set viewport size to 800x400 pixels
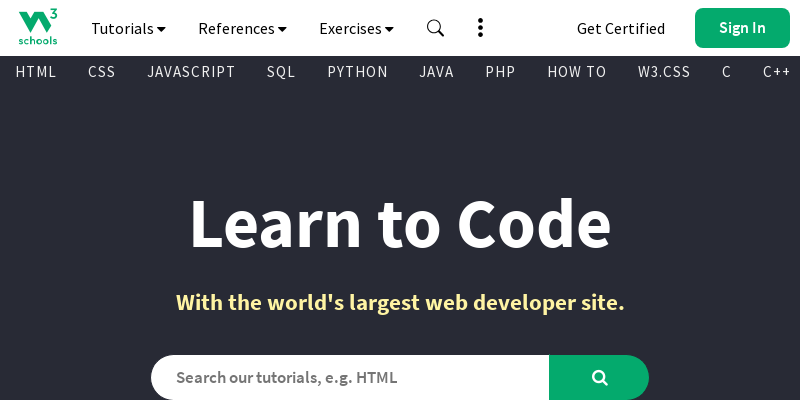

Retrieved current viewport size
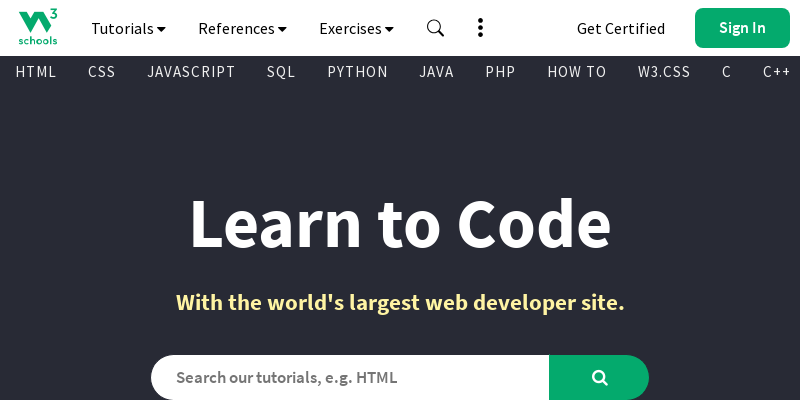

Verified viewport width is 800 pixels
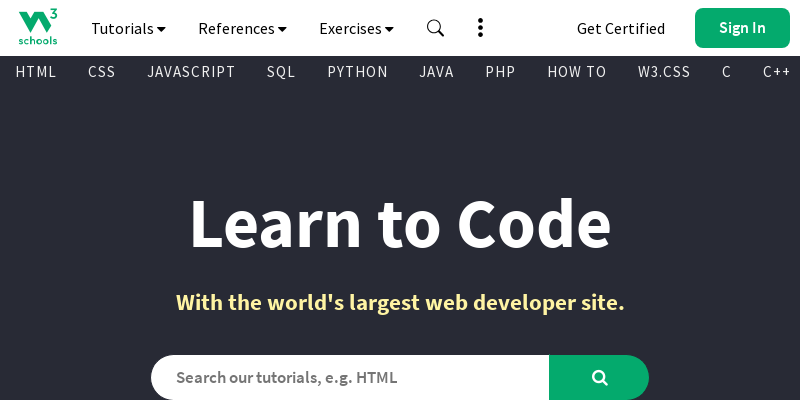

Verified viewport height is 400 pixels
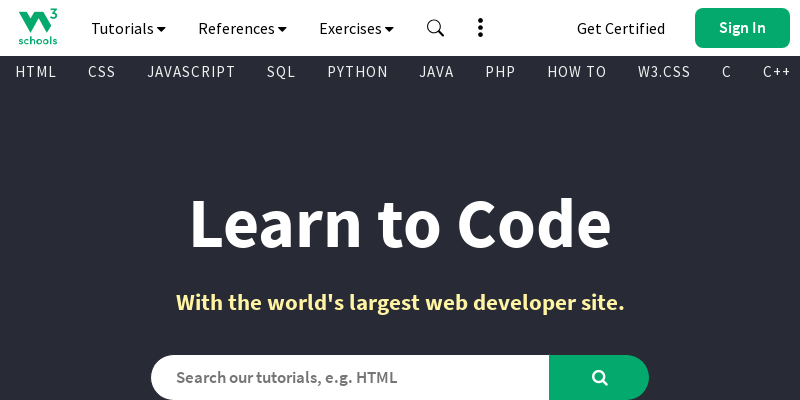

Waited 500ms for page to adjust to new viewport size
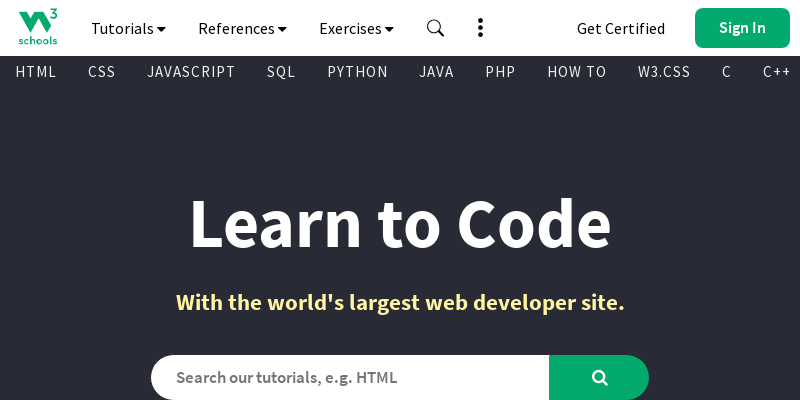

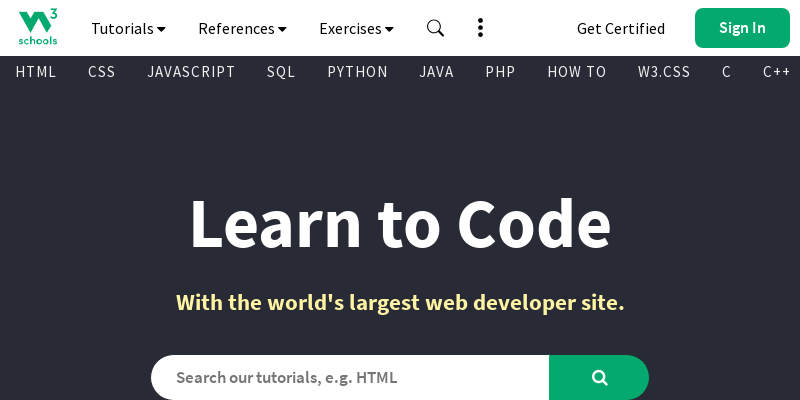